Opens the WebdriverIO website homepage as a basic navigation test

Starting URL: http://webdriver.io/

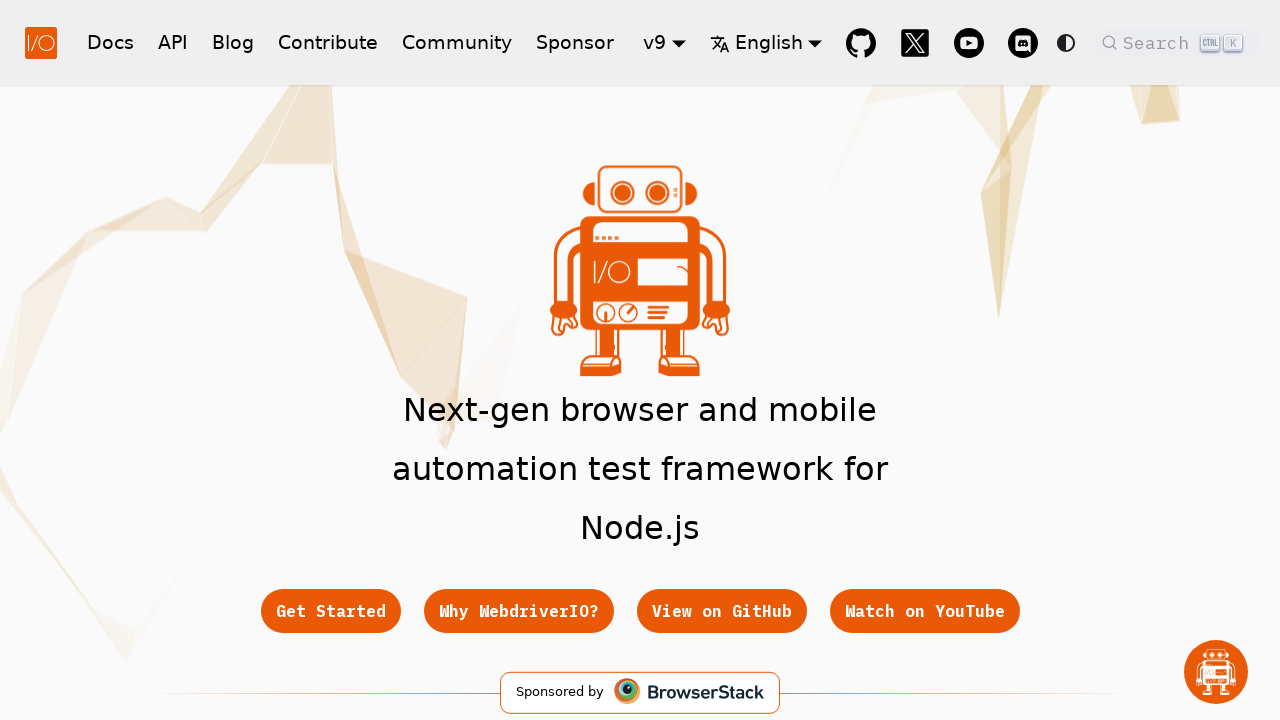

Waited for WebdriverIO homepage to load (domcontentloaded)
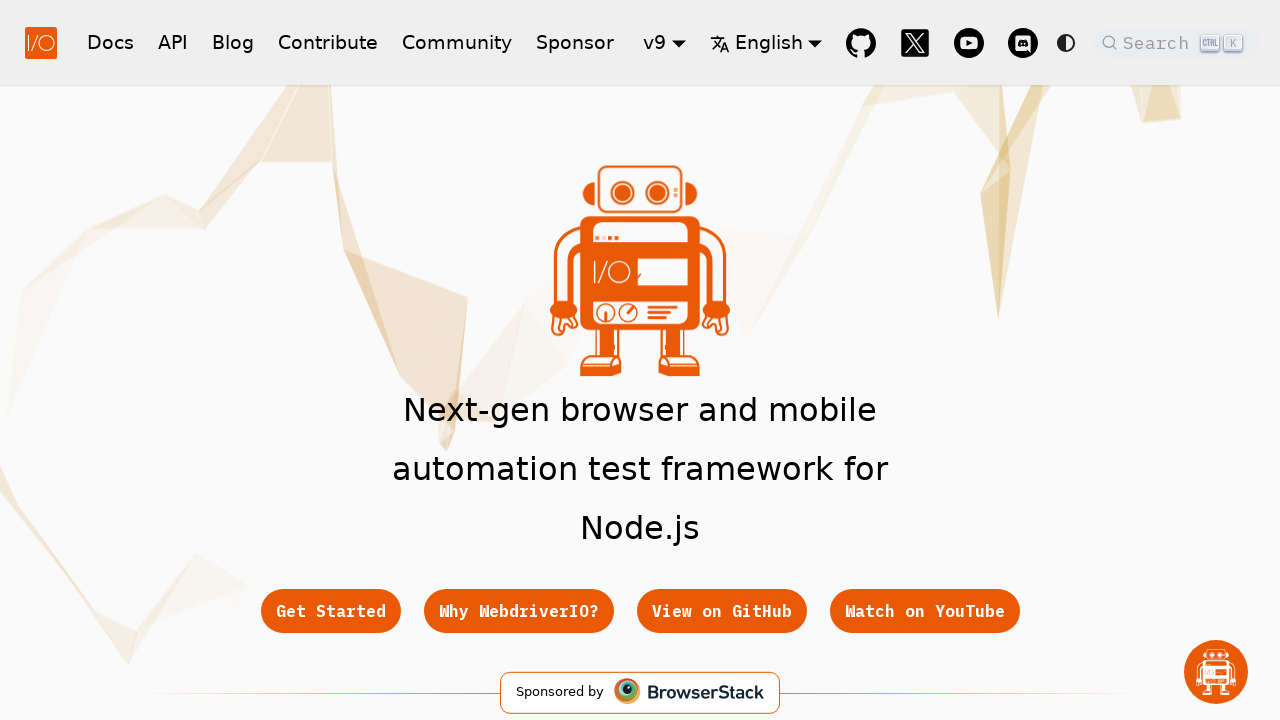

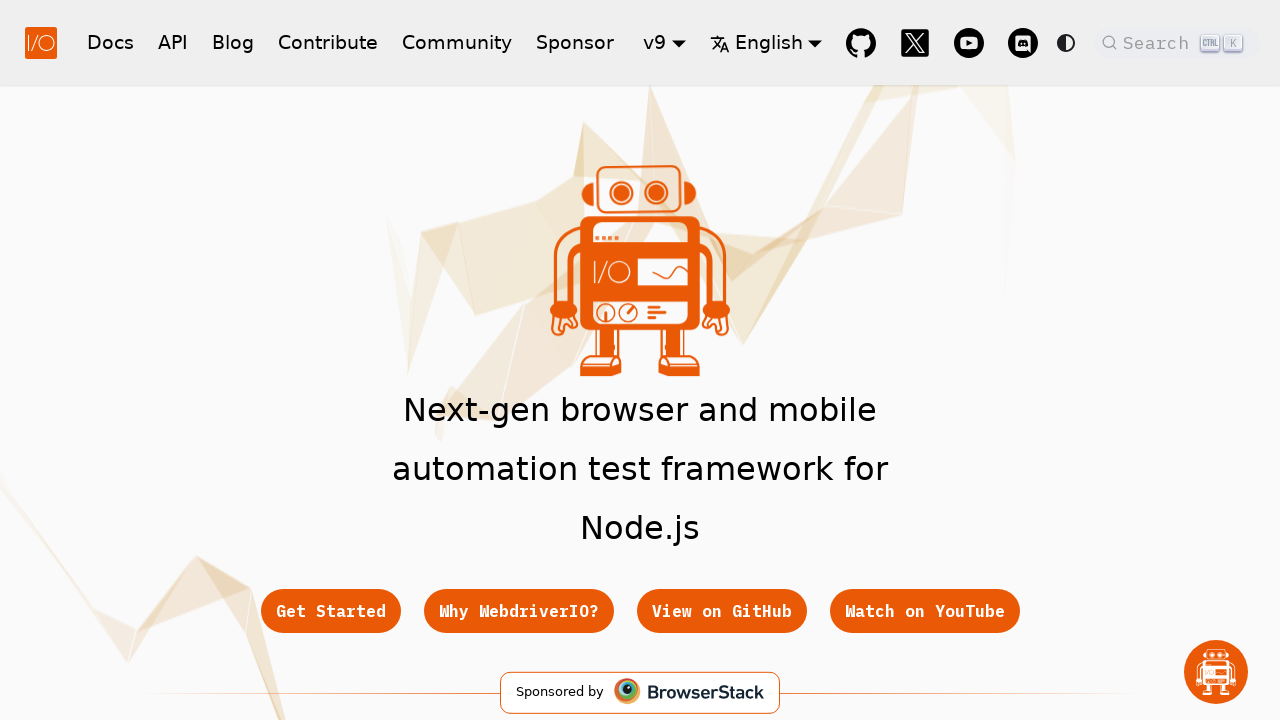